Tests sortable list functionality on DemoQA by reordering list items through drag and drop operations to reverse their order.

Starting URL: https://demoqa.com/

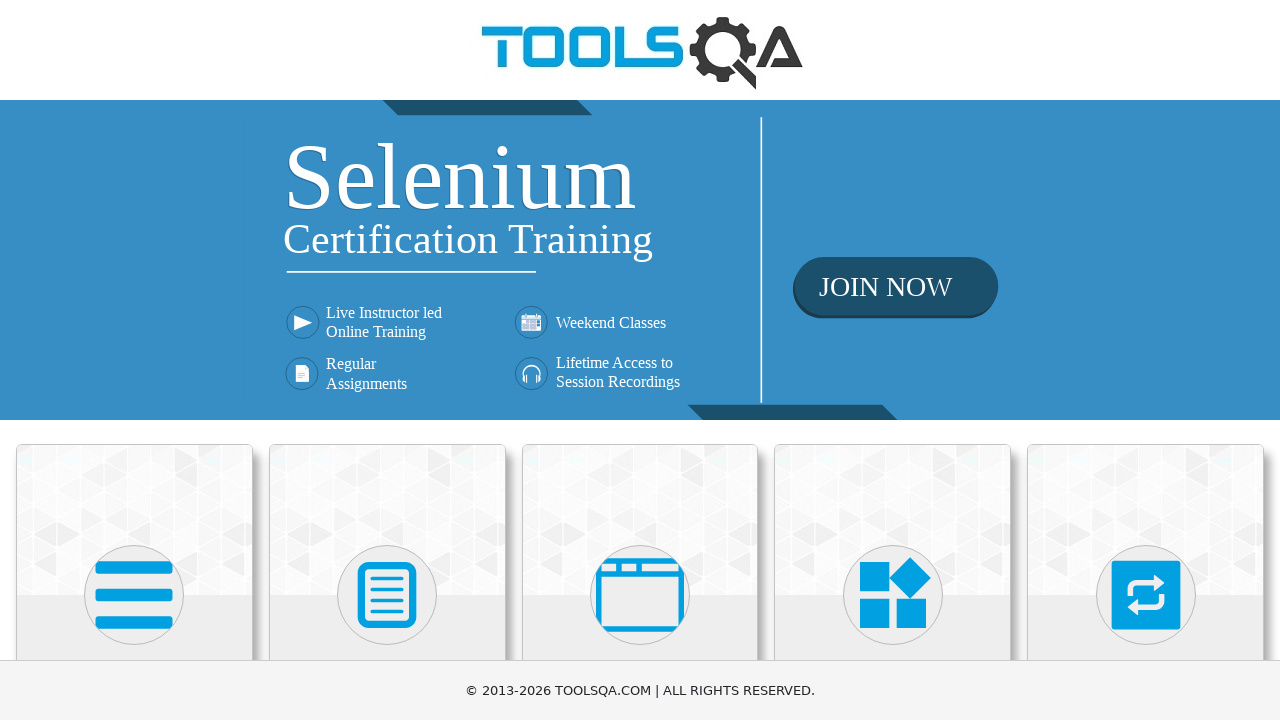

Scrolled Interactions section into view
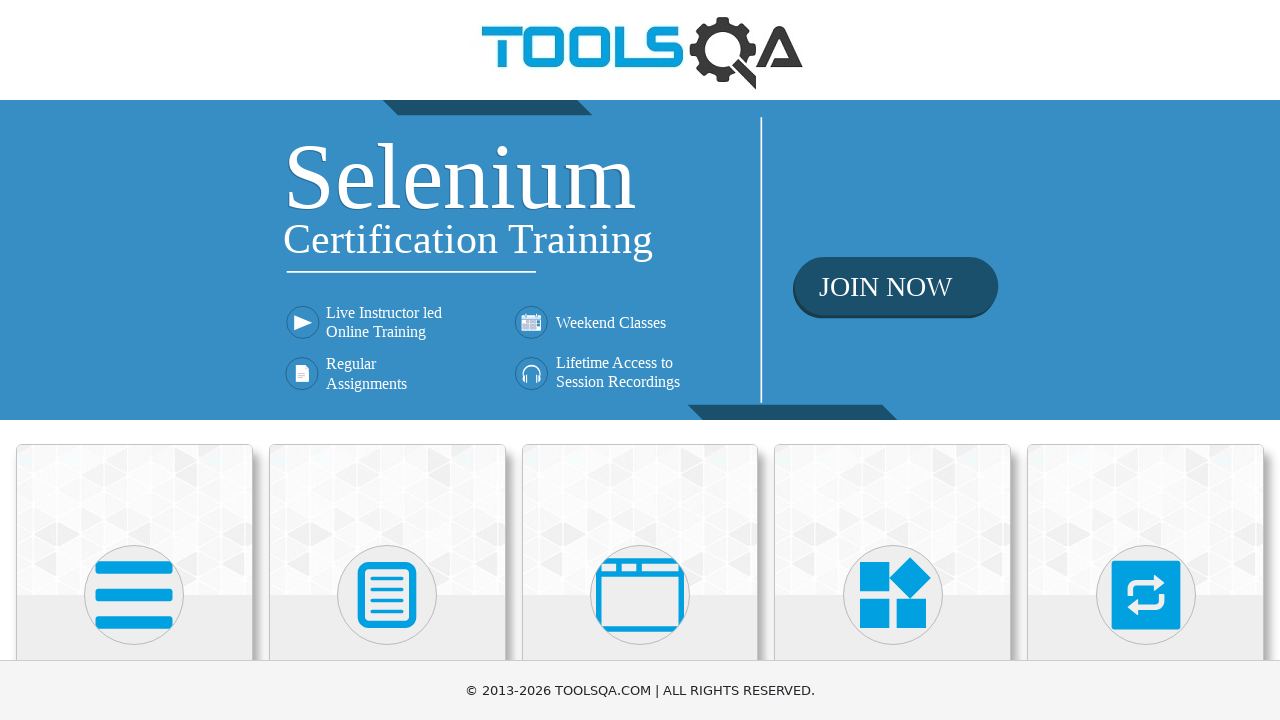

Clicked on Interactions section at (1146, 360) on xpath=//h5[contains(text(),'Interactions')]
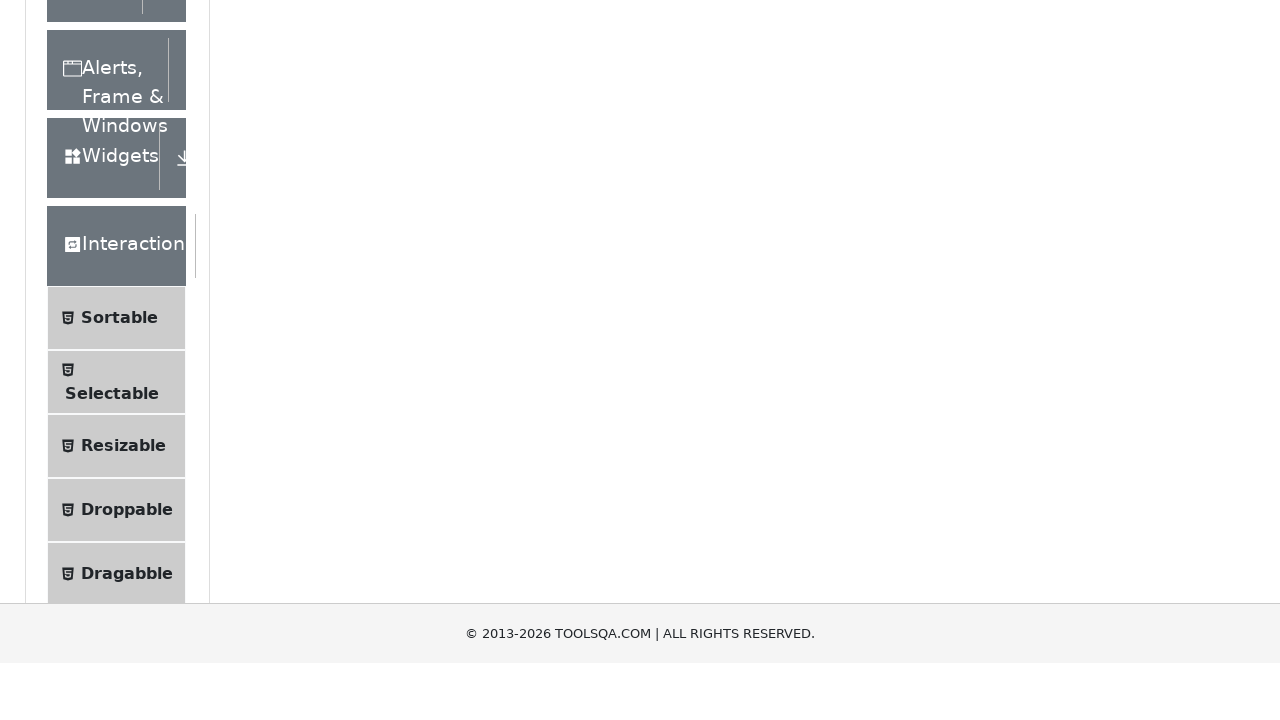

Scrolled Sortable menu item into view
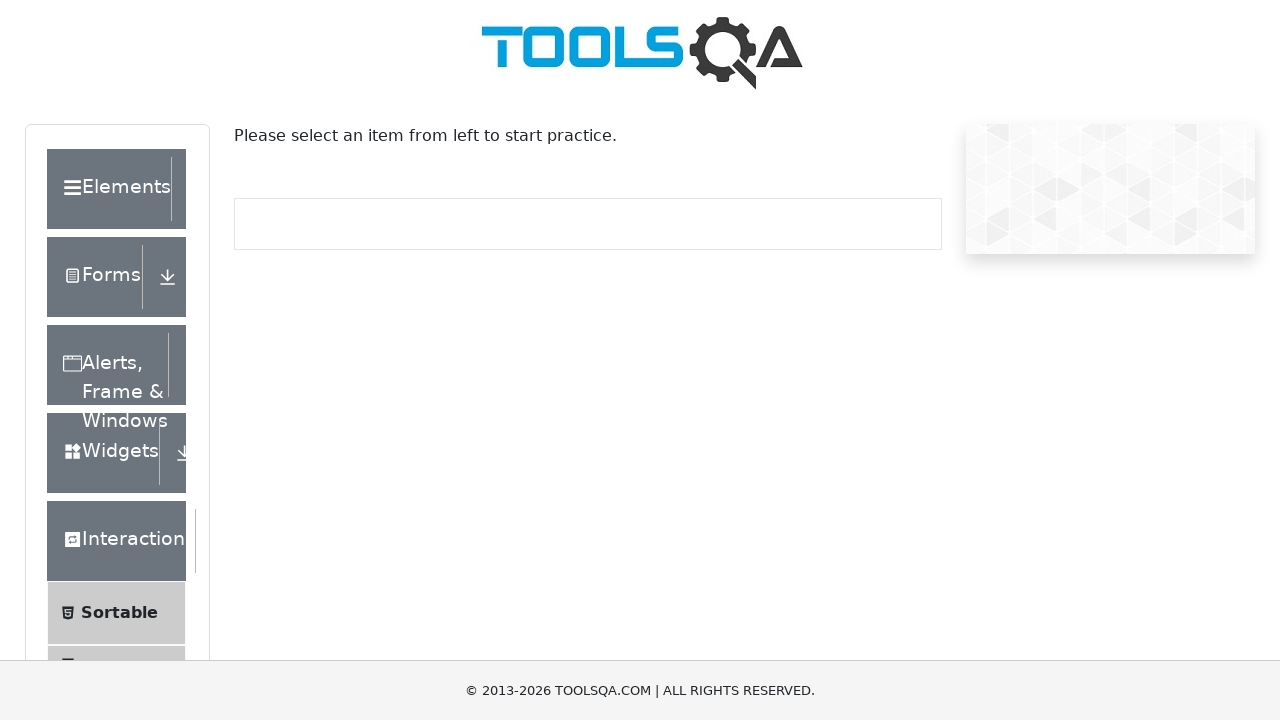

Clicked on Sortable menu item to navigate to Sortable page at (119, 613) on xpath=//span[@class='text' and contains(text(),'Sortable')]
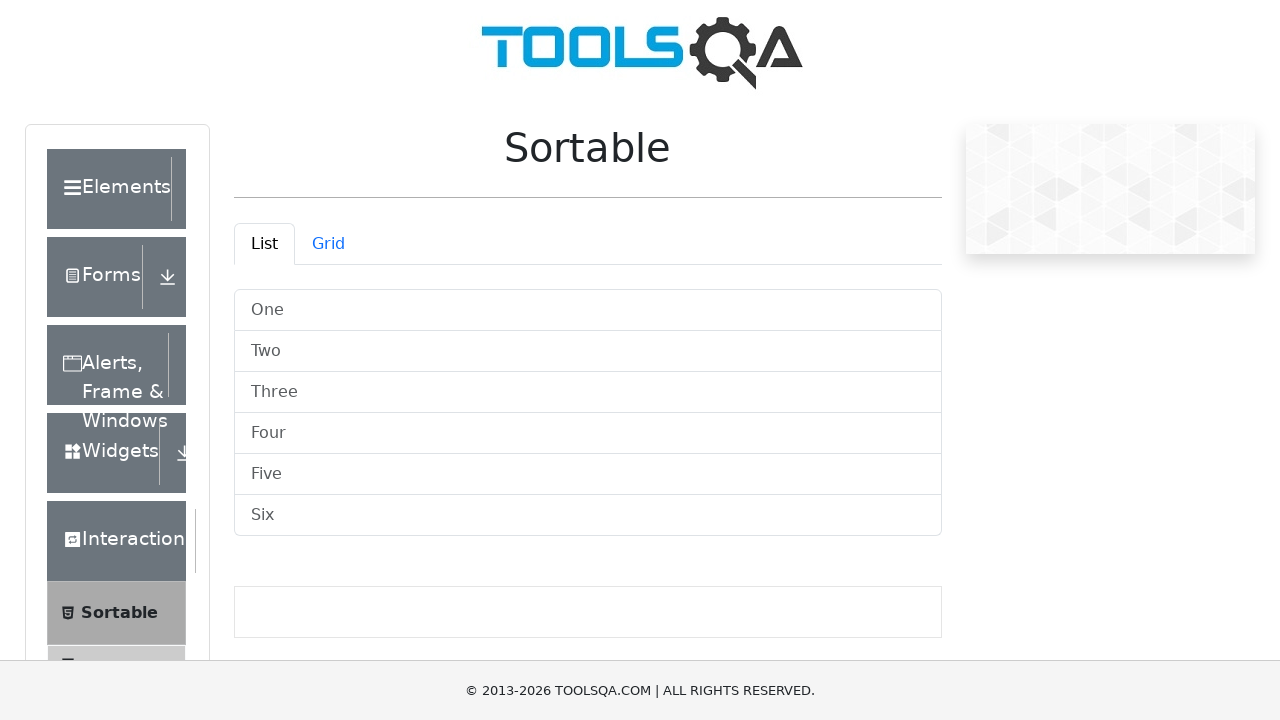

Sortable page header loaded successfully
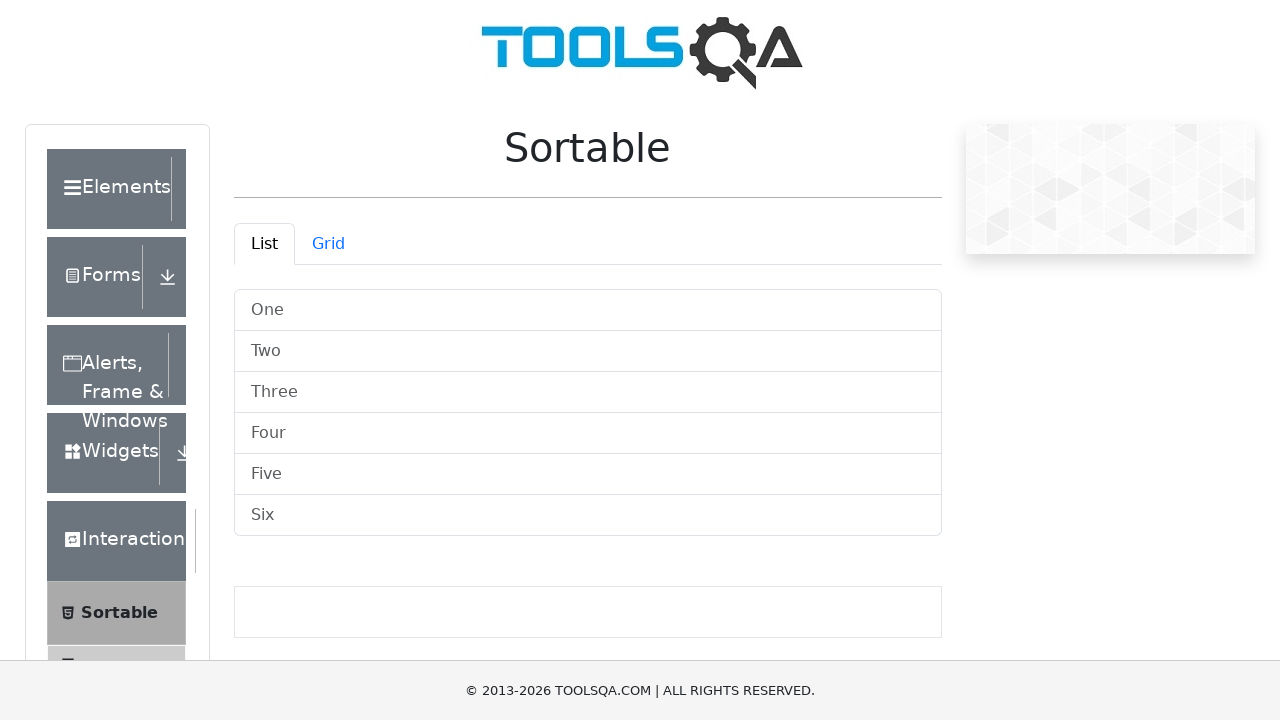

Located and scrolled first sortable element into view
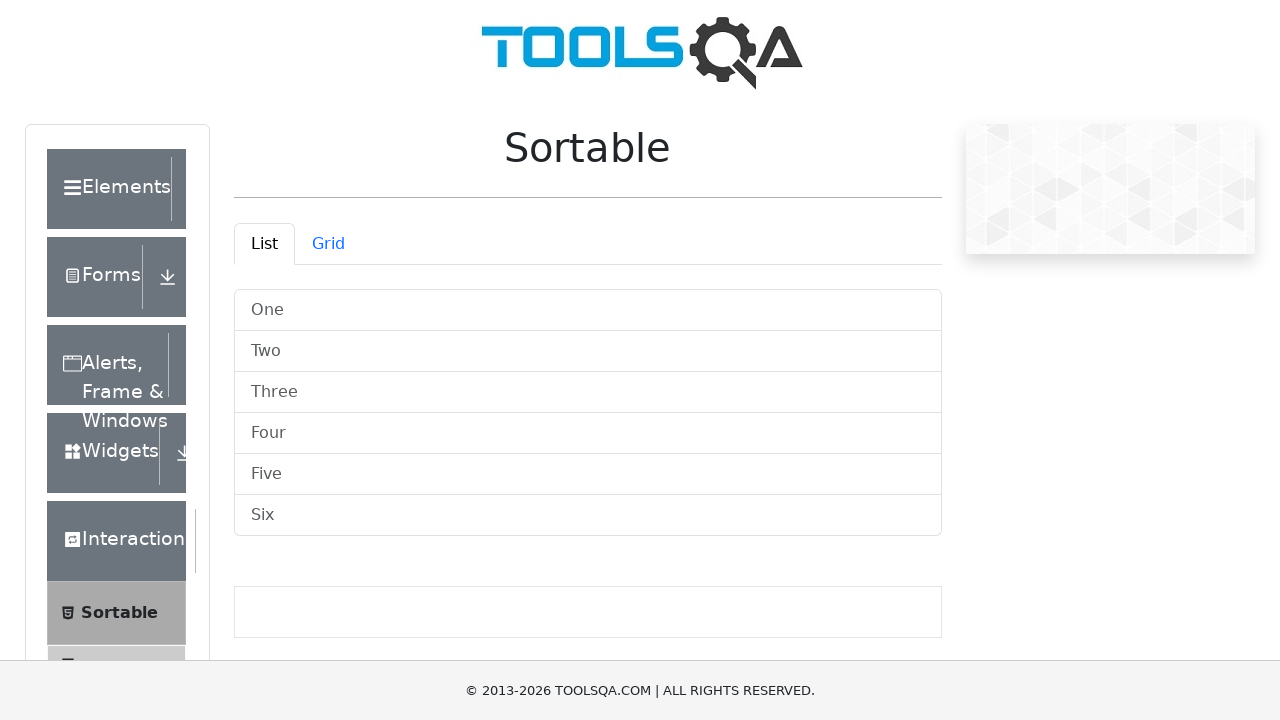

Dragged last element to top position to reverse list order at (588, 310)
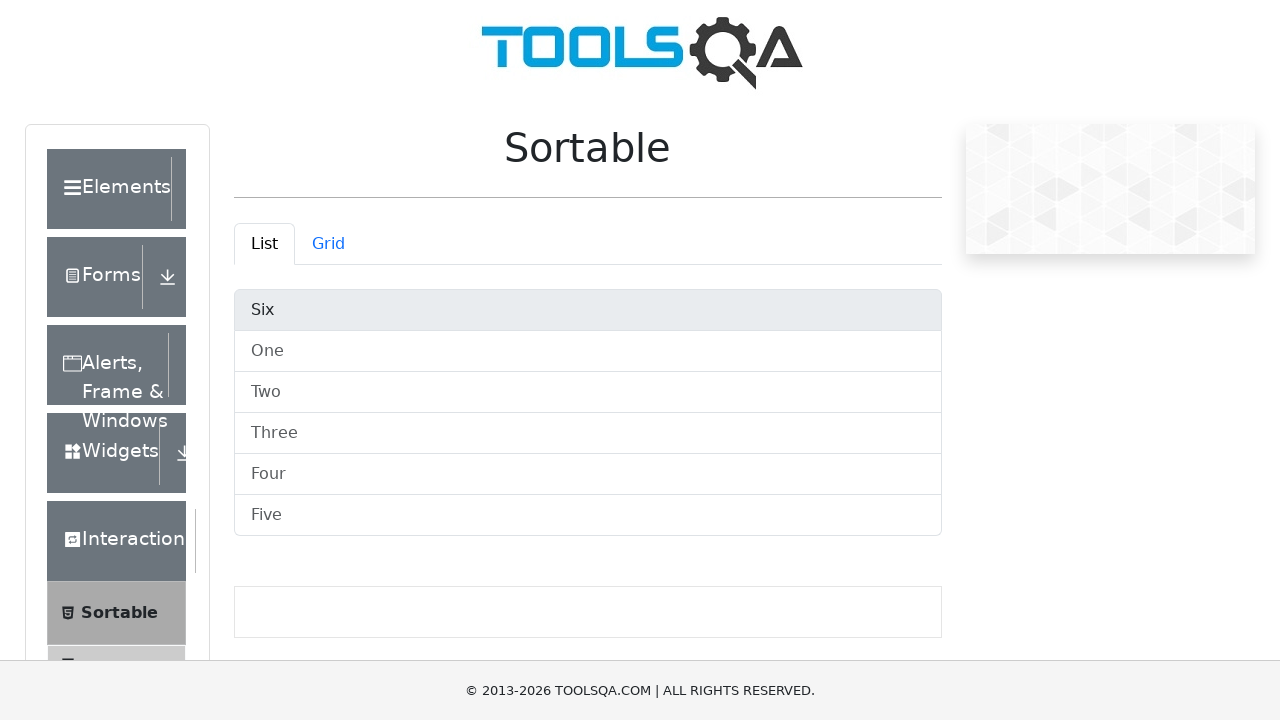

Dragged another last element to top position to further demonstrate sorting capability at (588, 310)
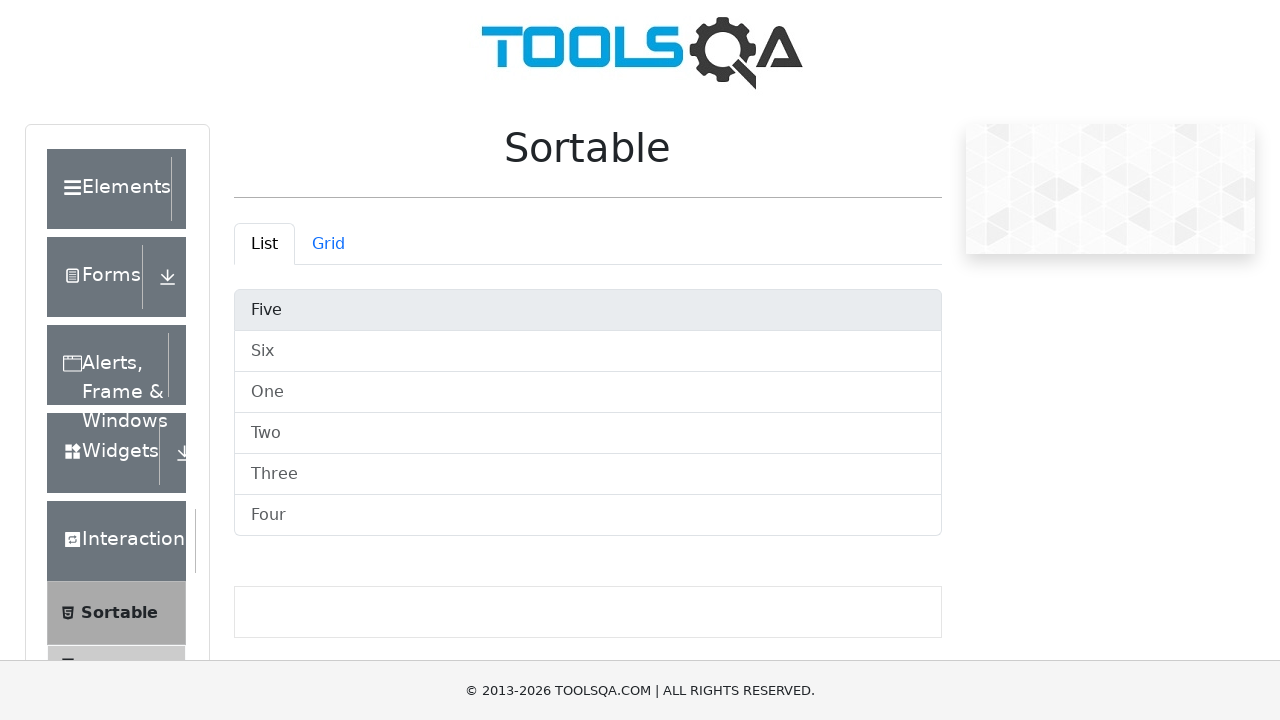

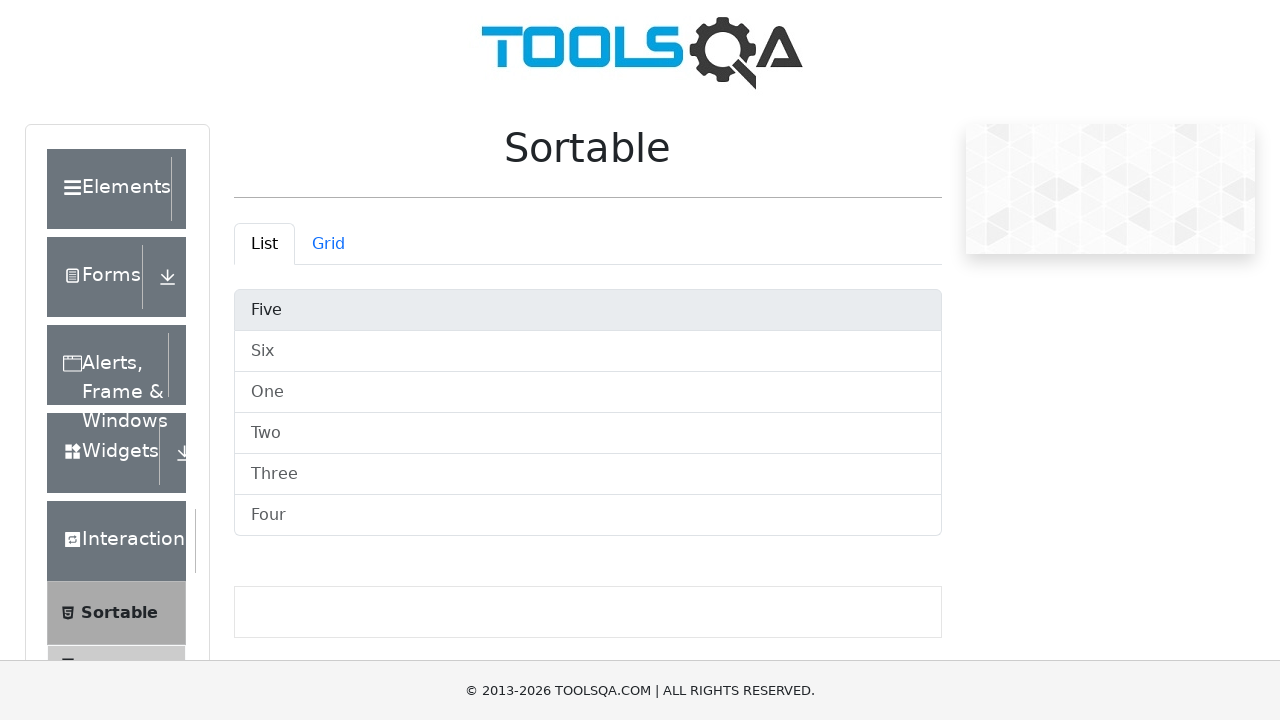